Tests the website search functionality by entering a search term and verifying search results appear

Starting URL: https://www.hpb.gov.sg

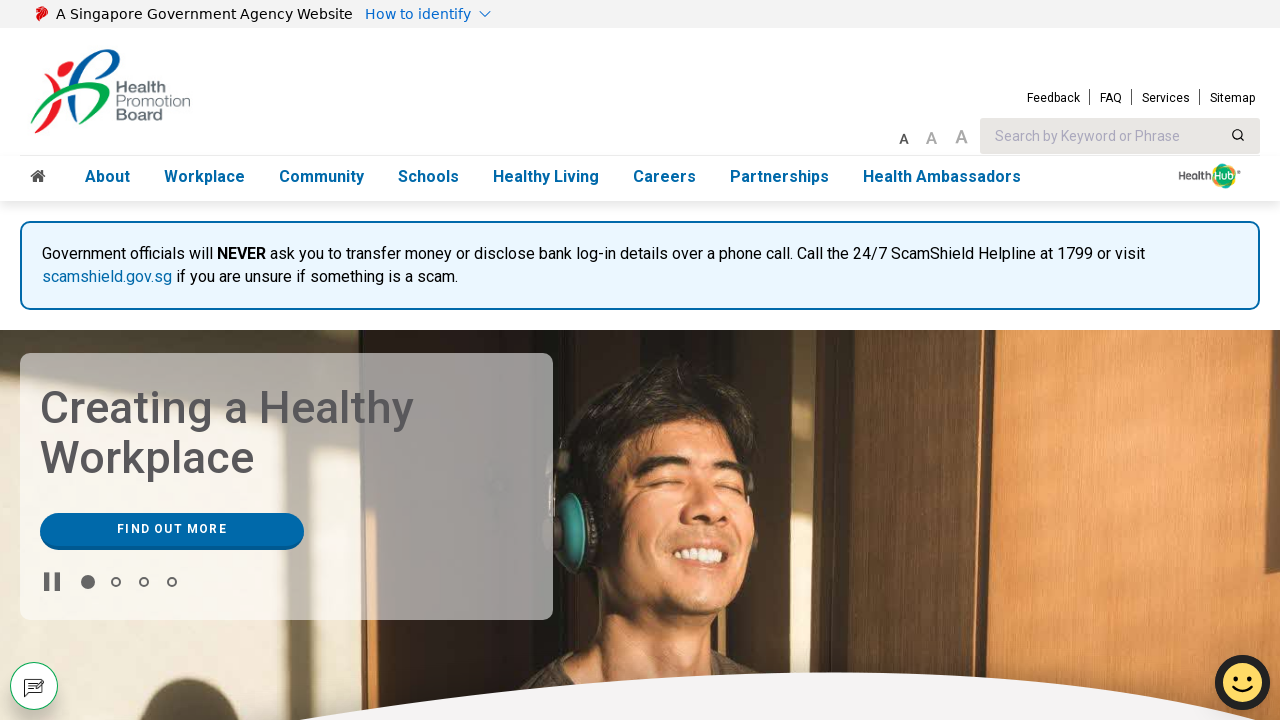

Filled search field with 'health tips' on input[type='search']
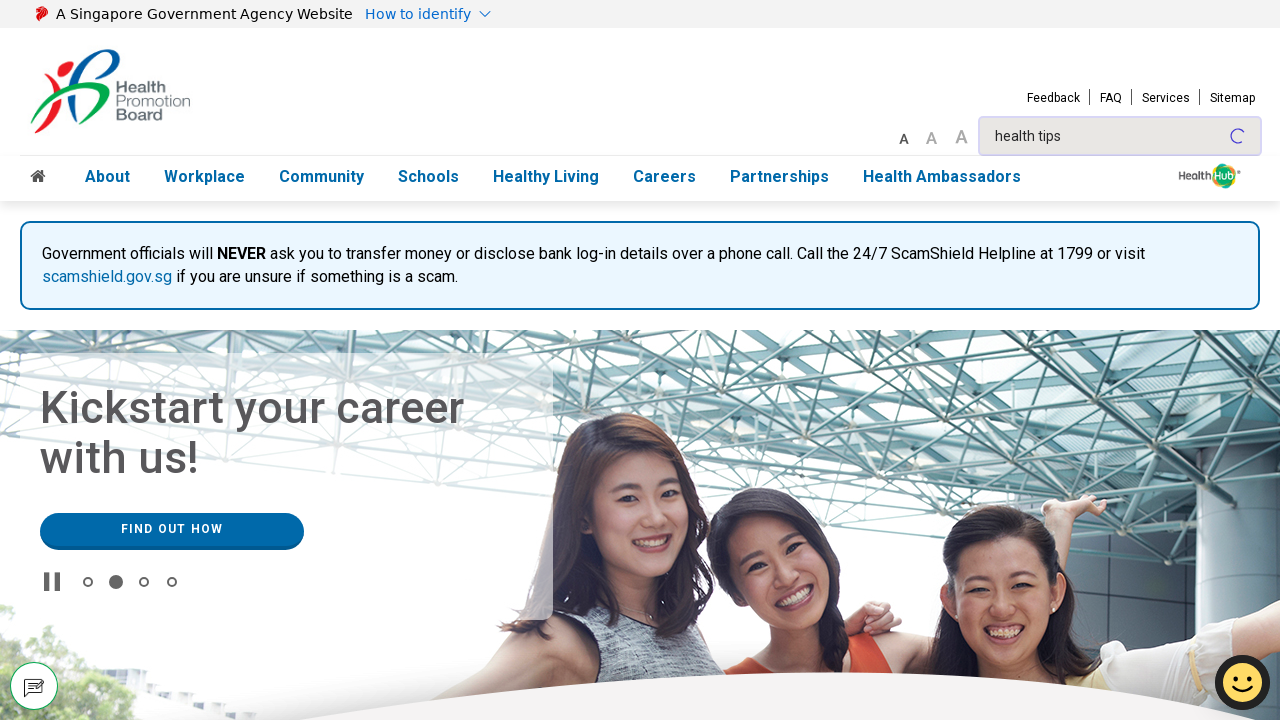

Pressed Enter to submit search query on input[type='search']
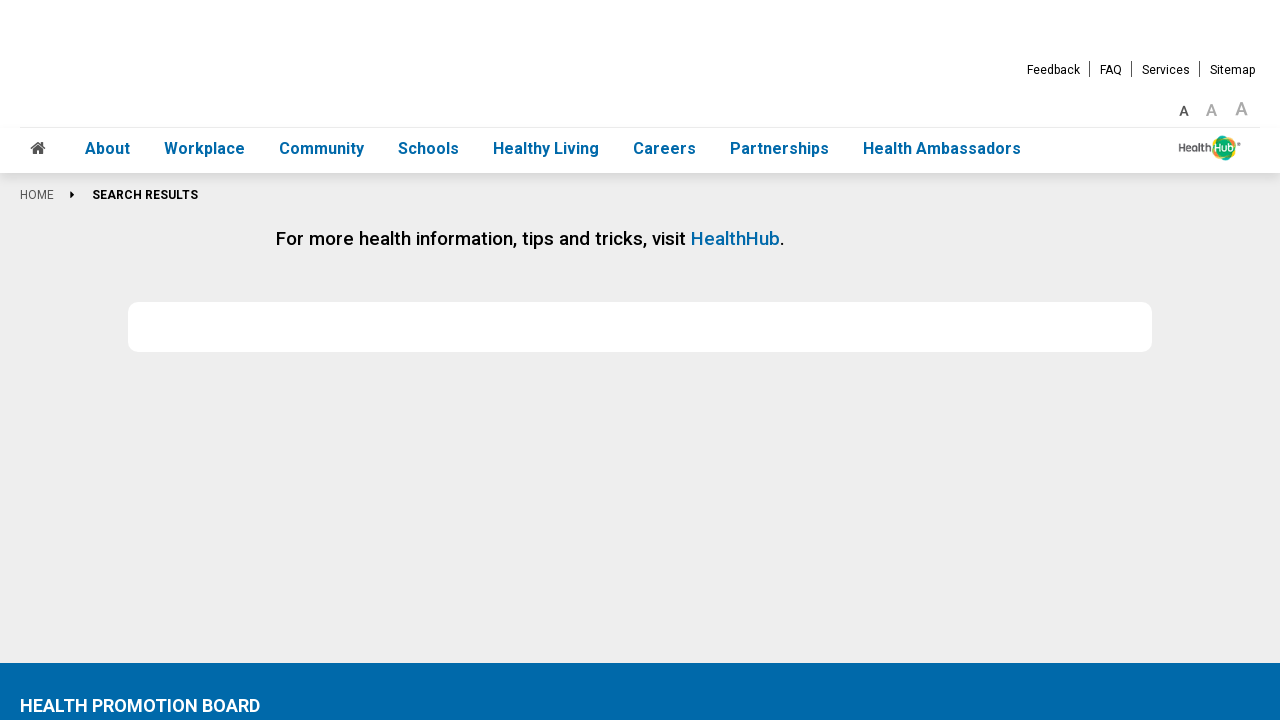

Search results loaded and HealthHub message appeared
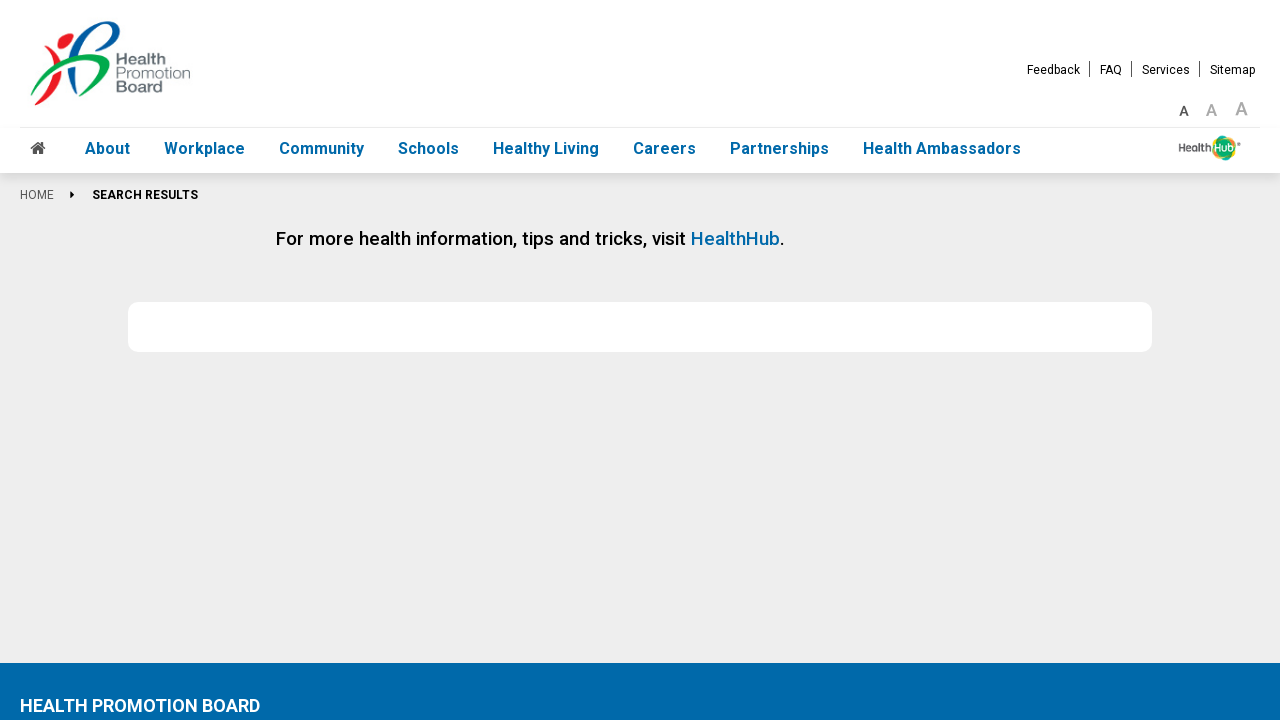

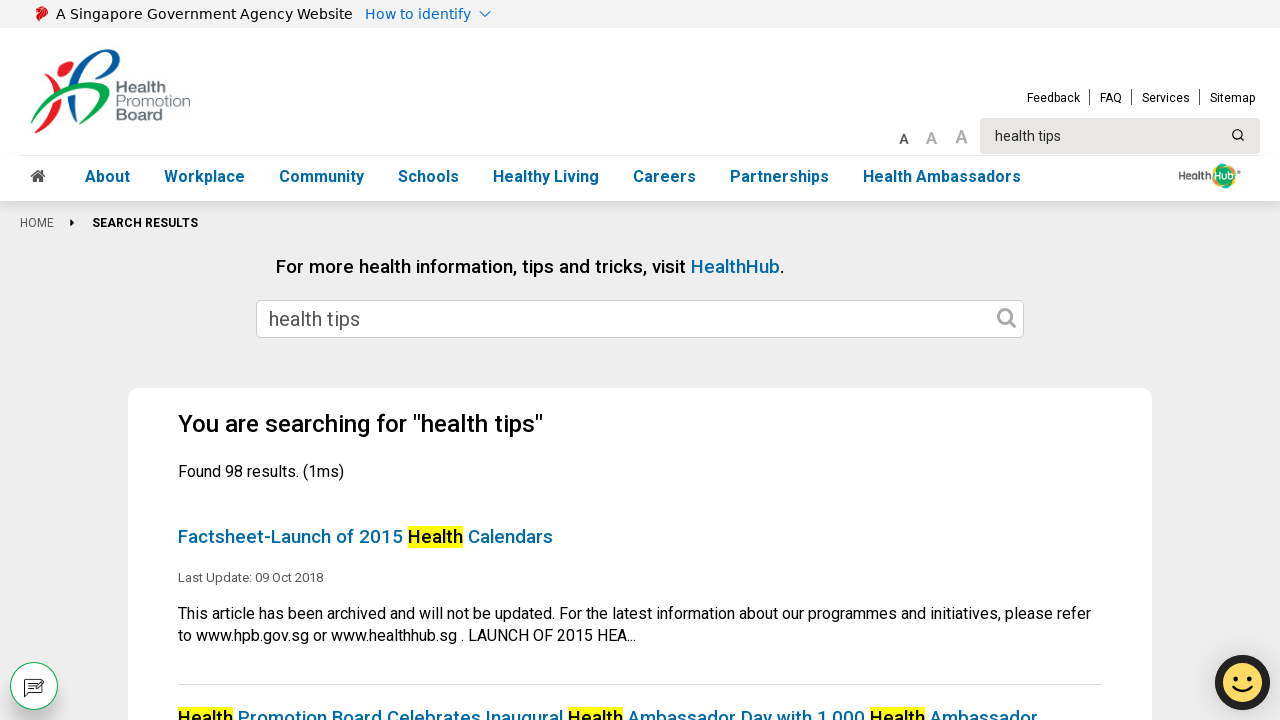